Navigates to ExtentReports website and maximizes the browser window

Starting URL: https://www.extentreports.com/

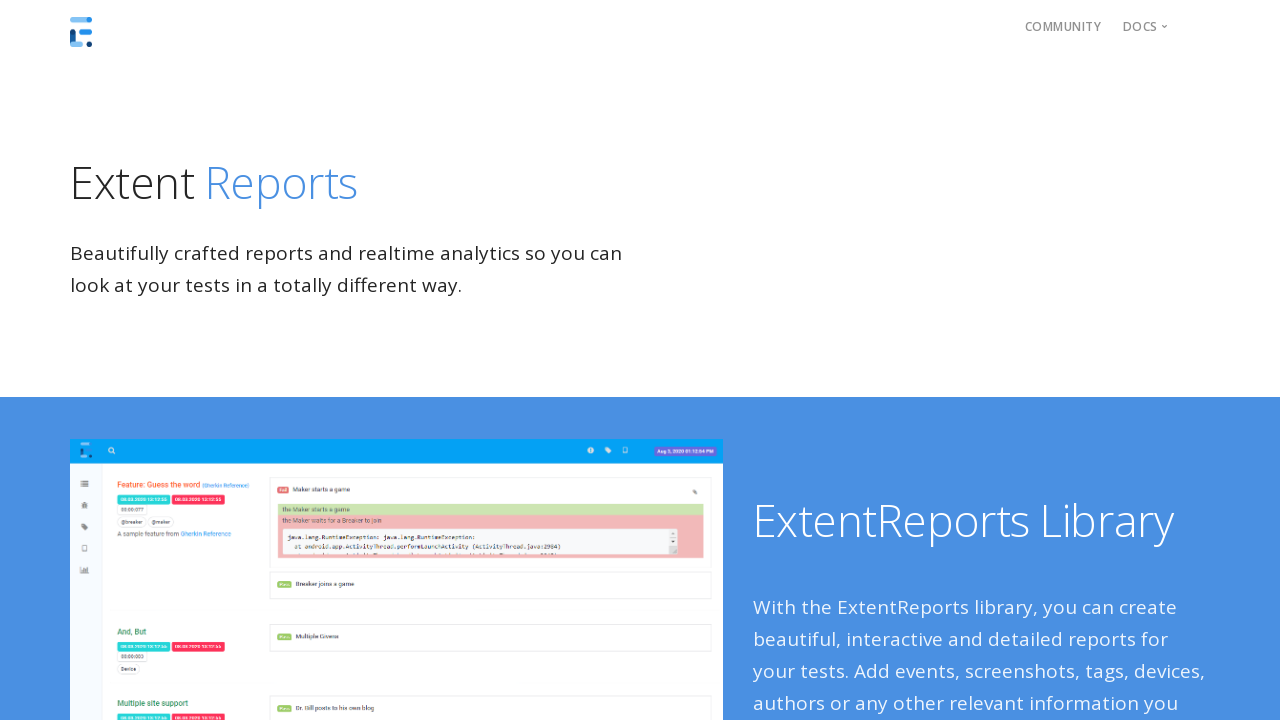

Navigated to ExtentReports website
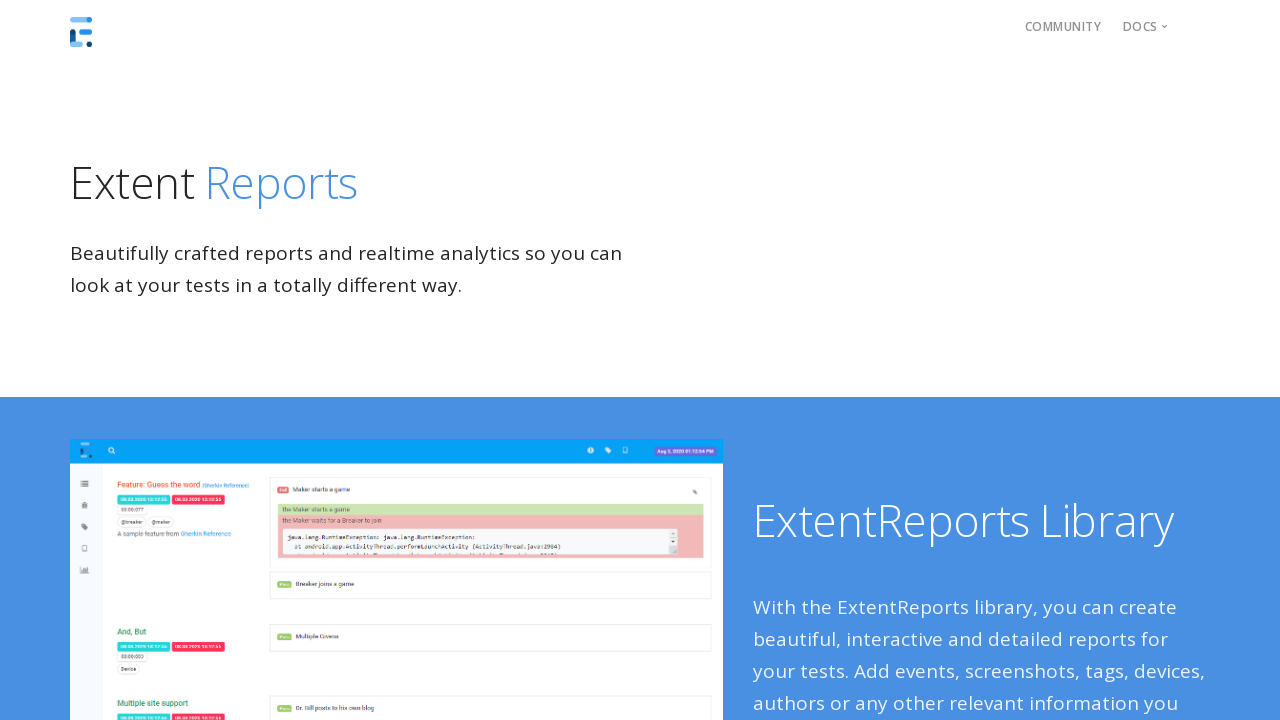

Maximized browser window to 1920x1080
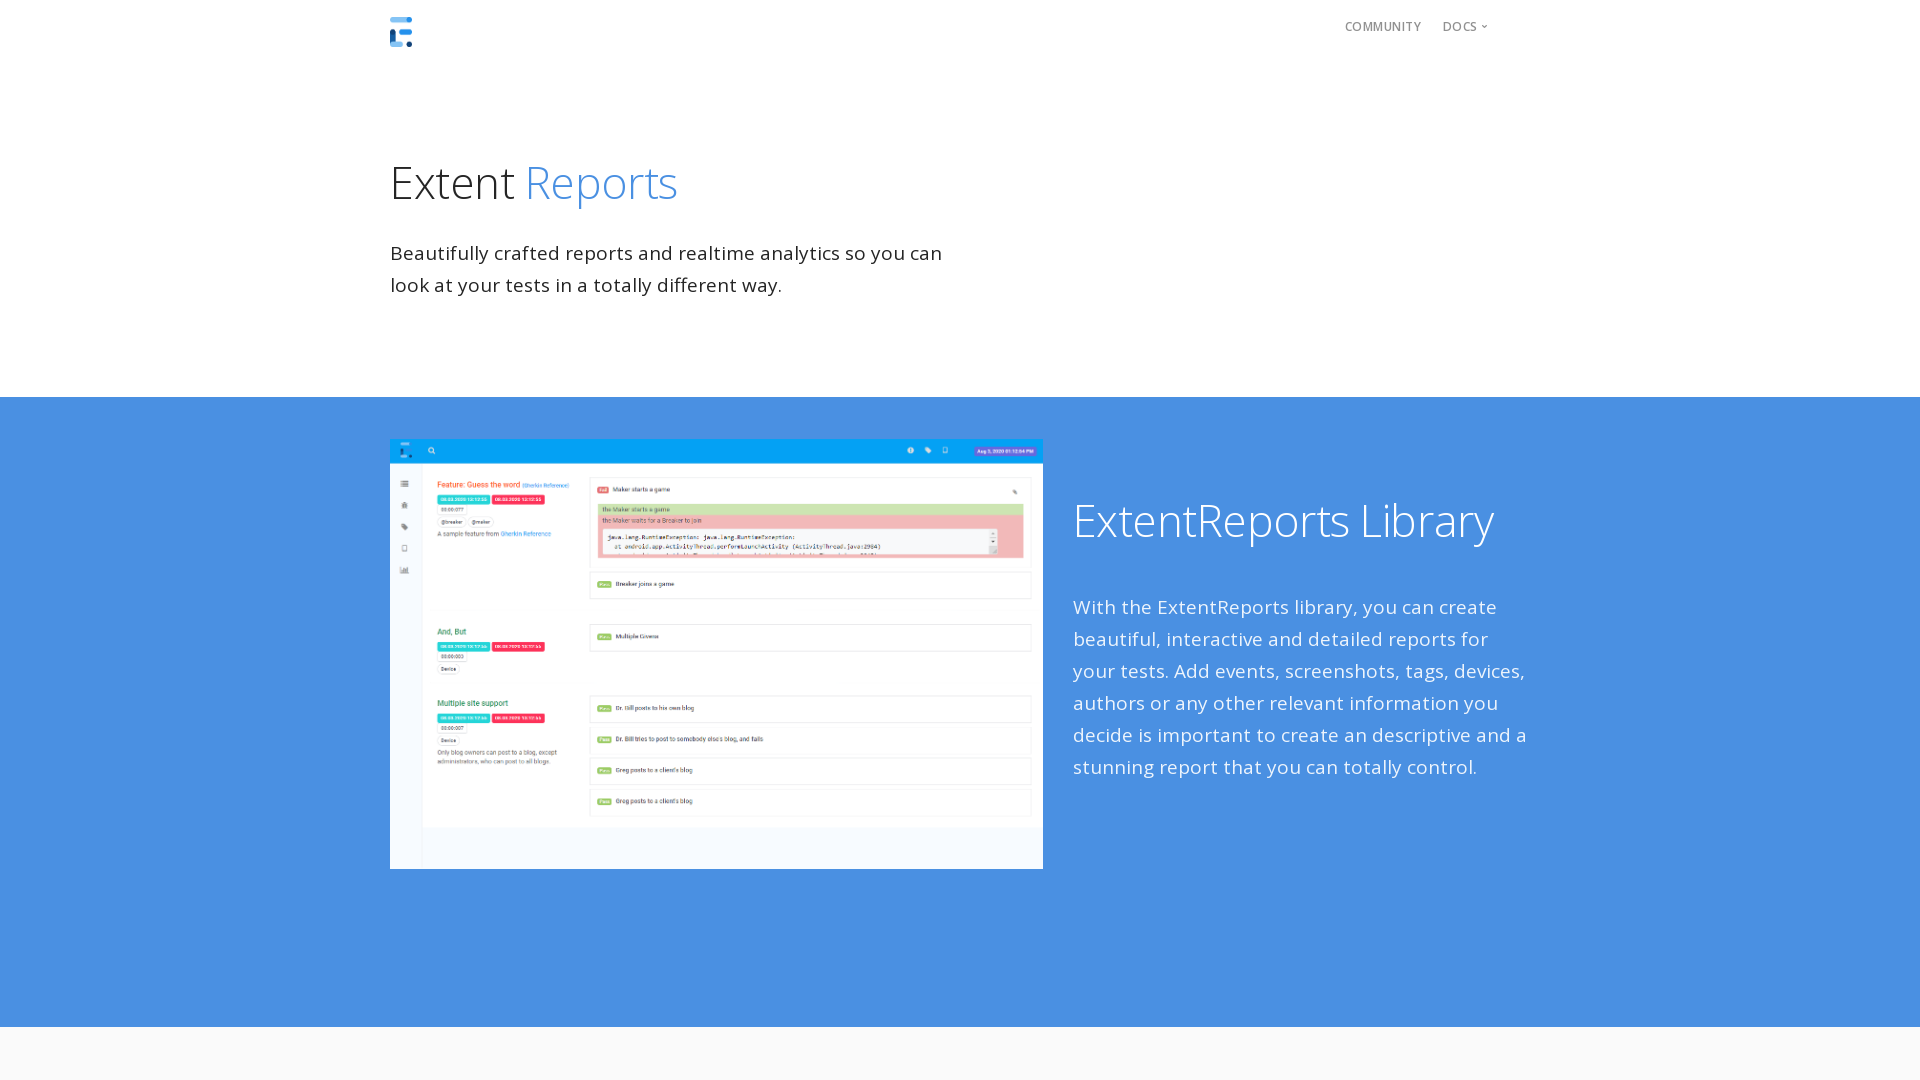

Page fully loaded (domcontentloaded event fired)
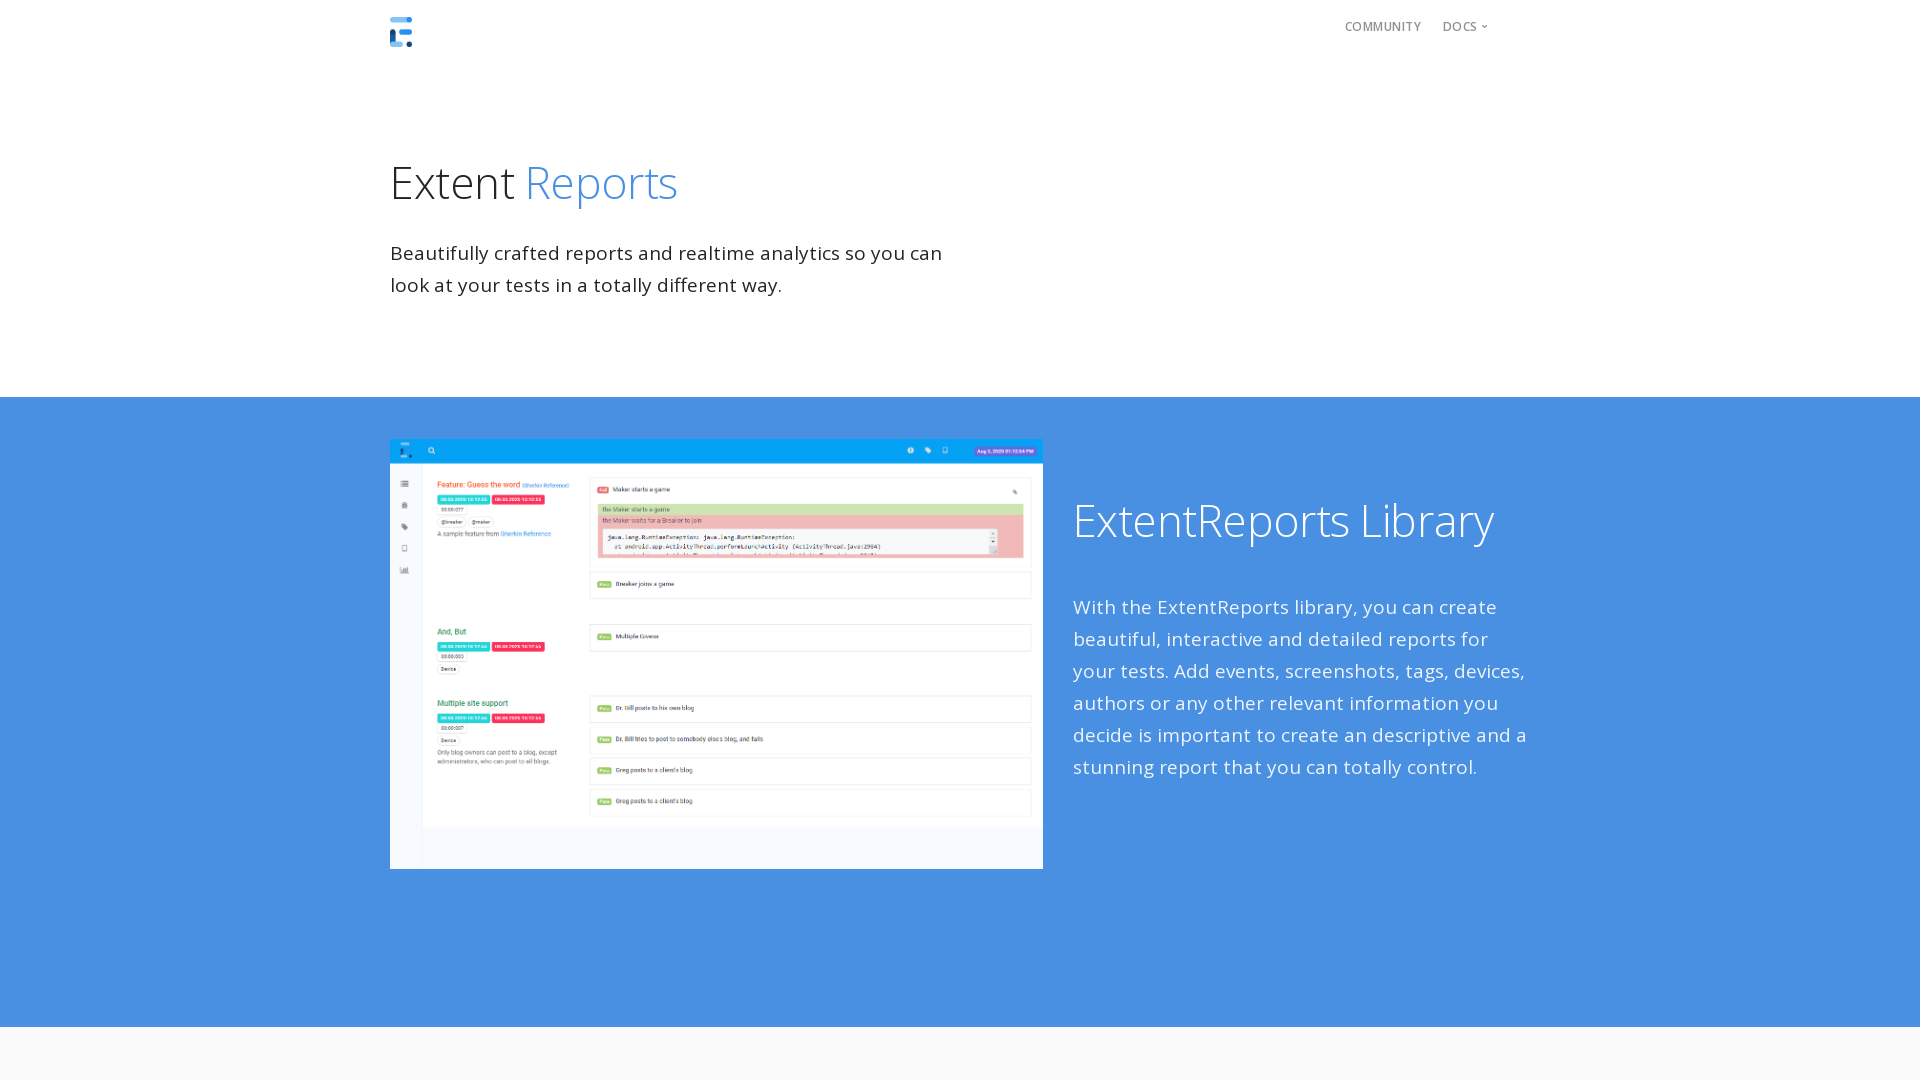

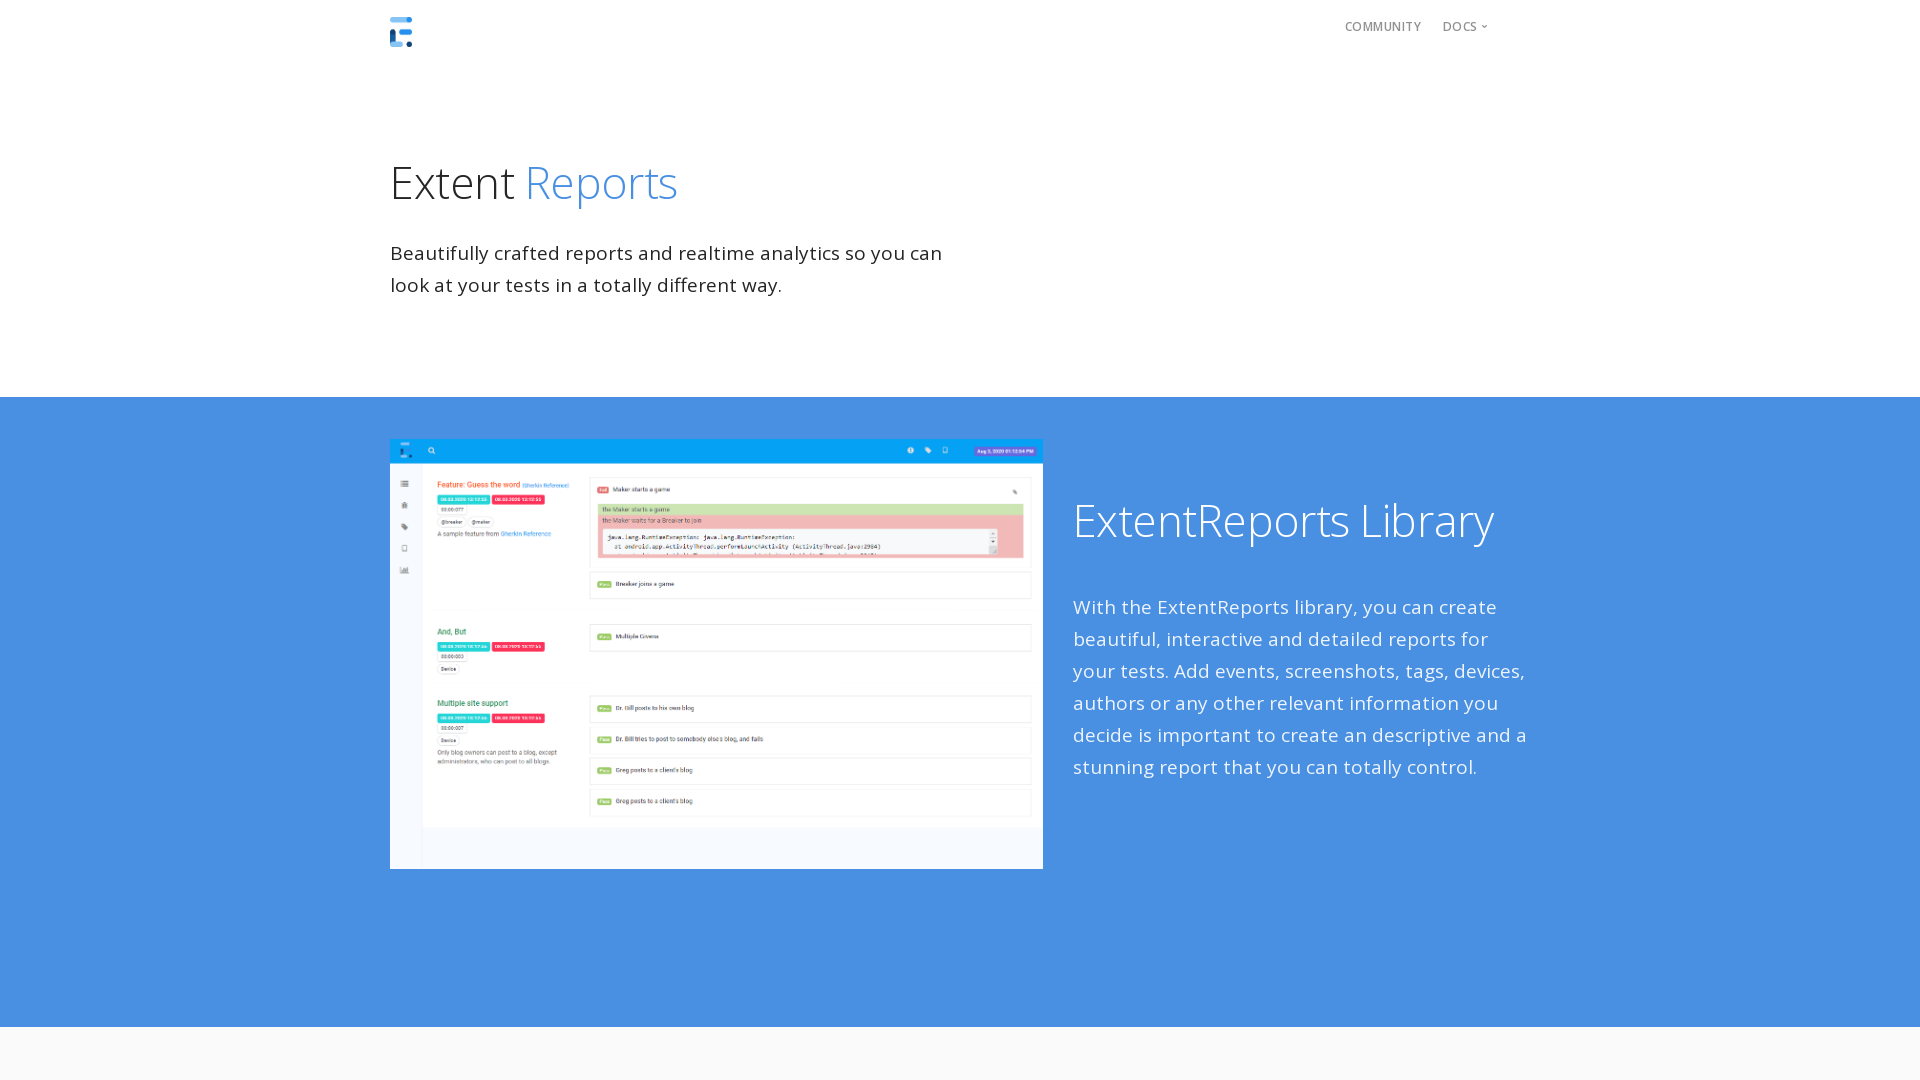